Tests handling of two browser windows by clicking a link that opens a new window, then switching to the new window

Starting URL: https://the-internet.herokuapp.com/windows

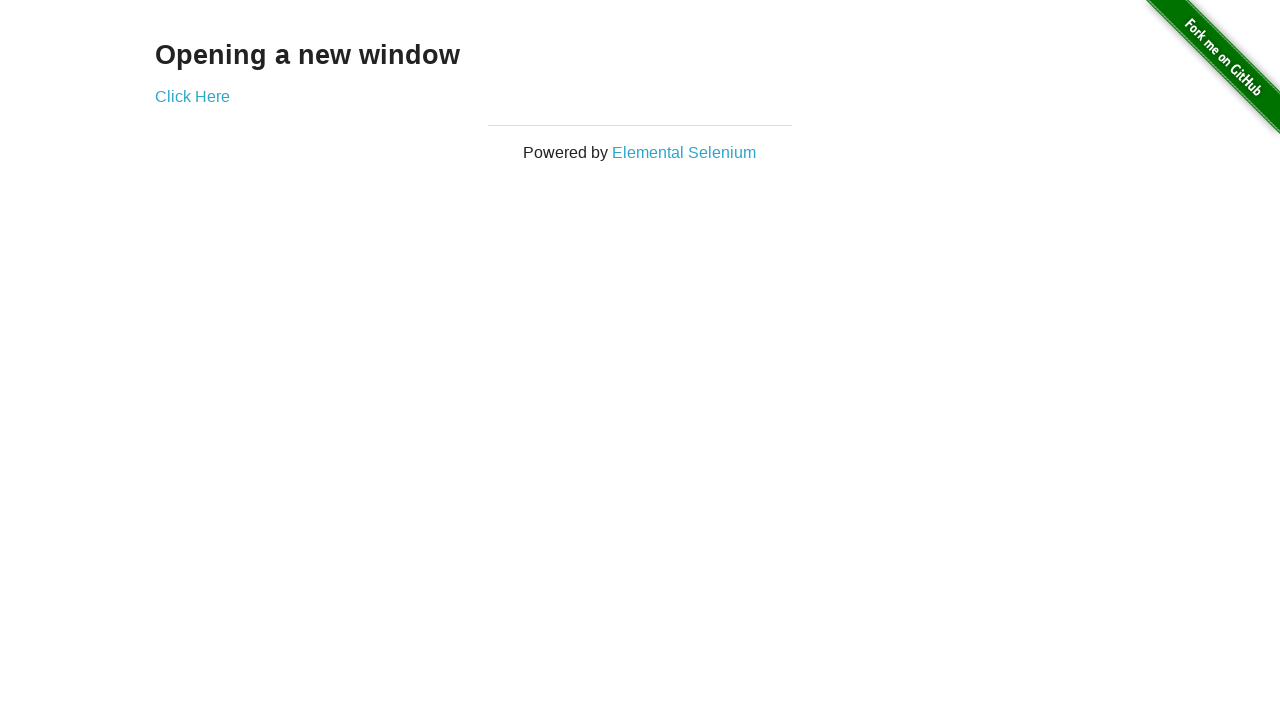

Clicked 'Click Here' link to open new window at (192, 96) on text=Click Here
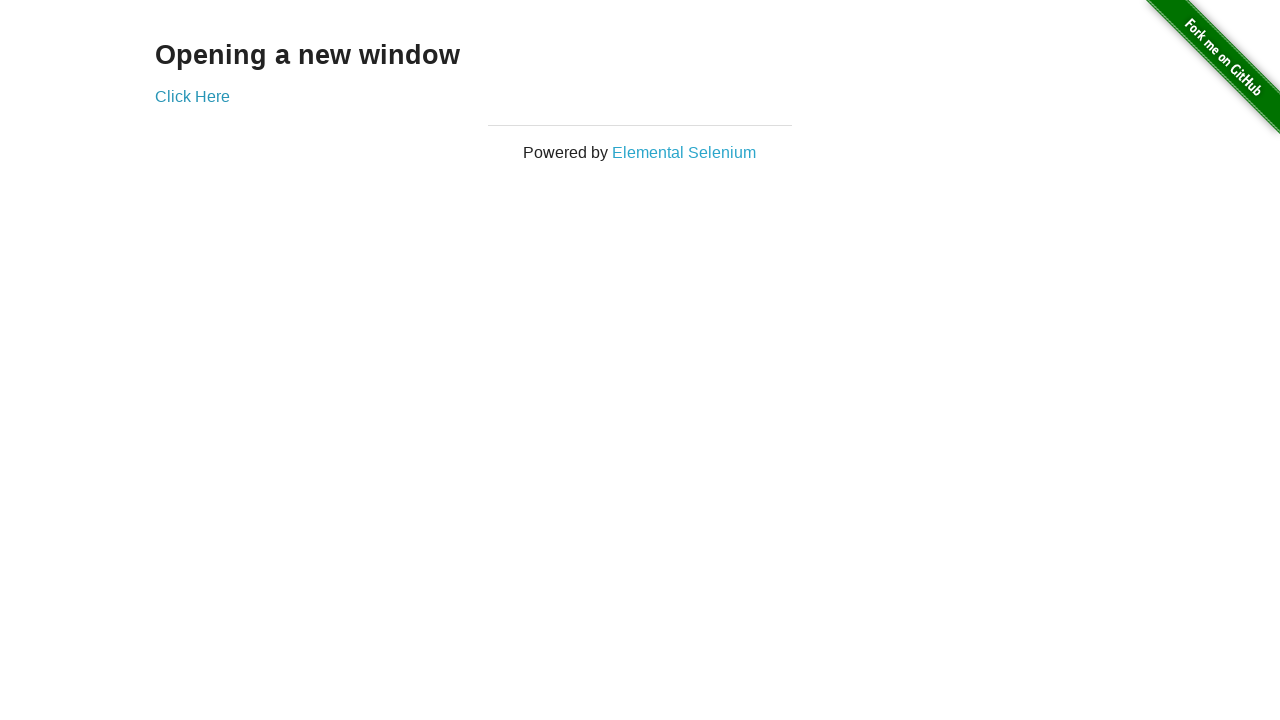

Captured new window/tab reference
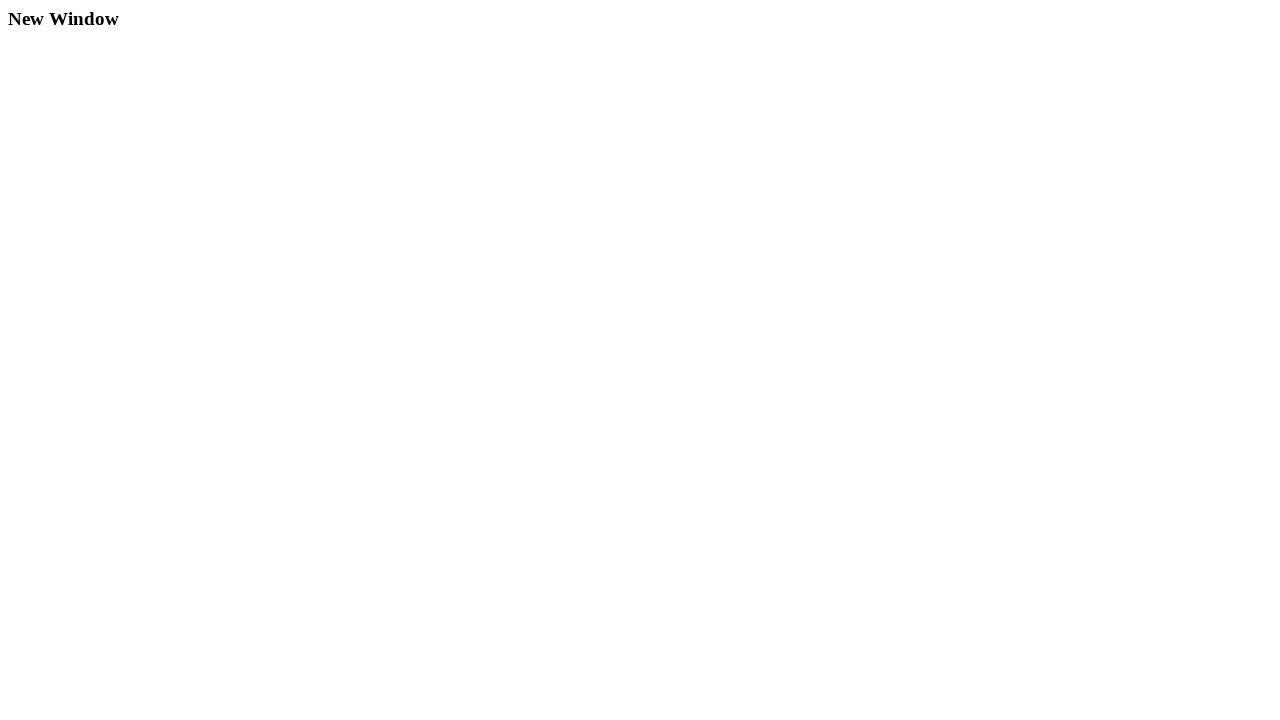

New window loaded successfully
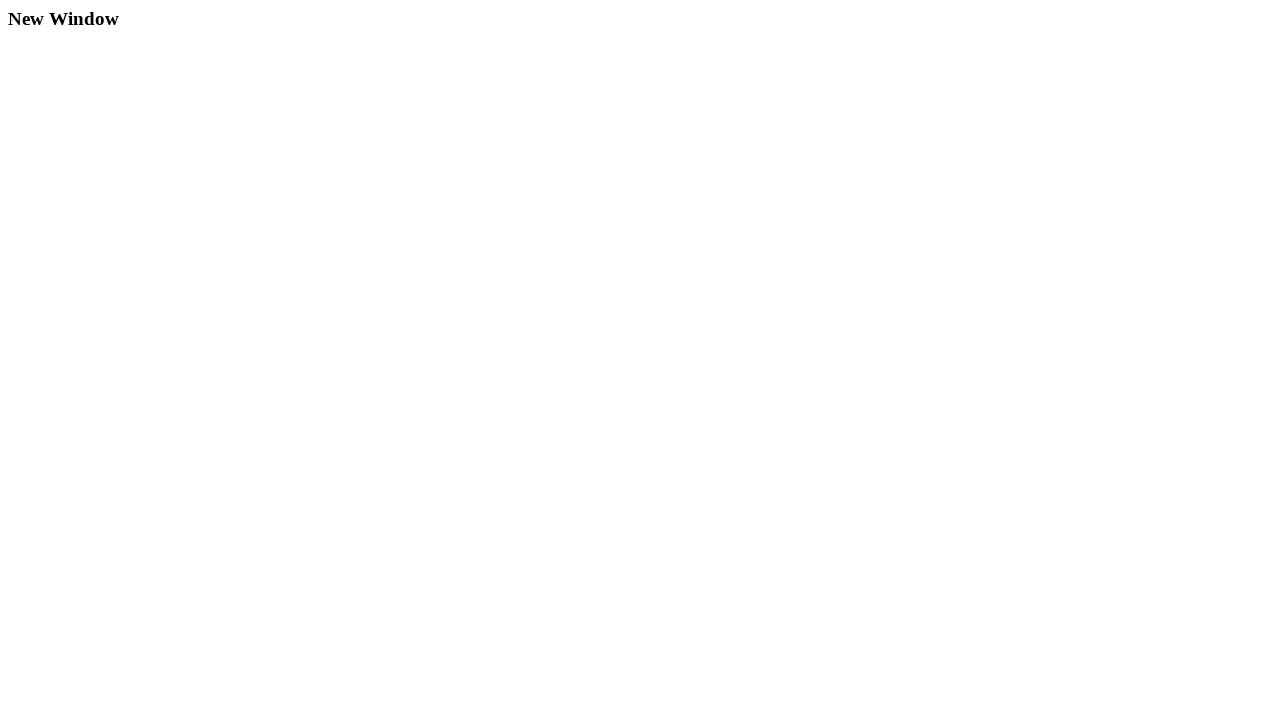

Verified new window title: New Window
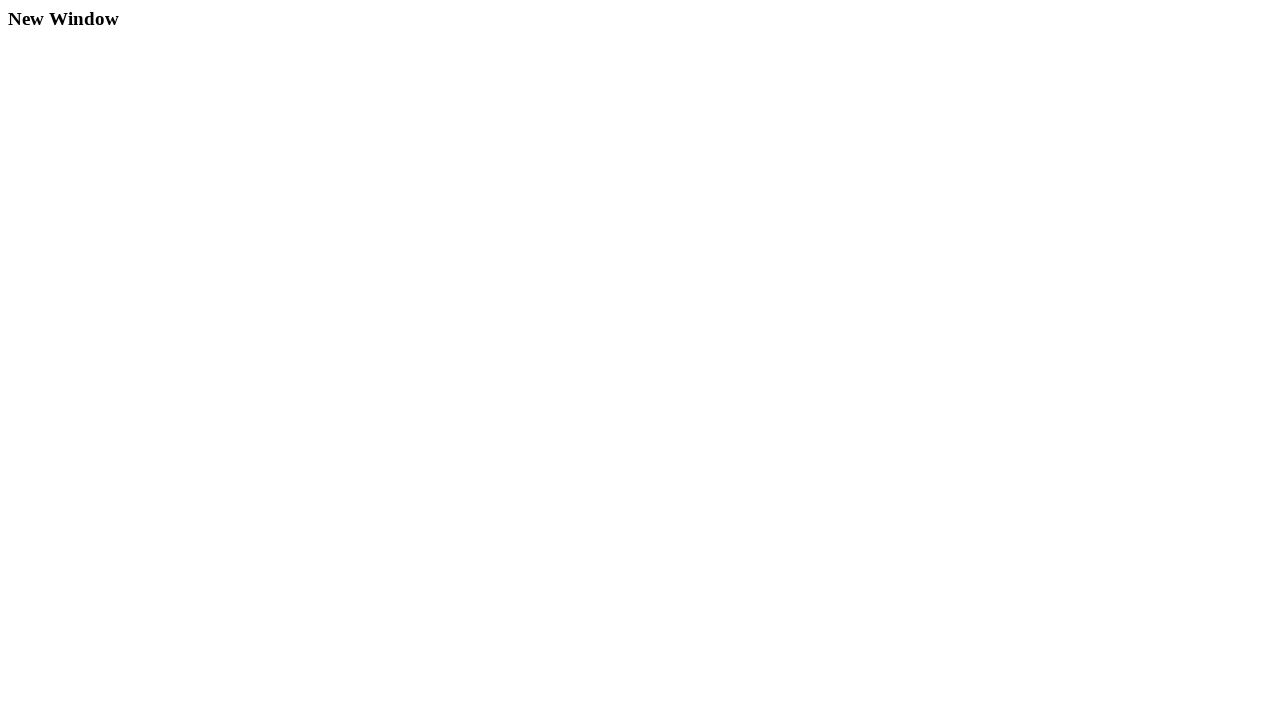

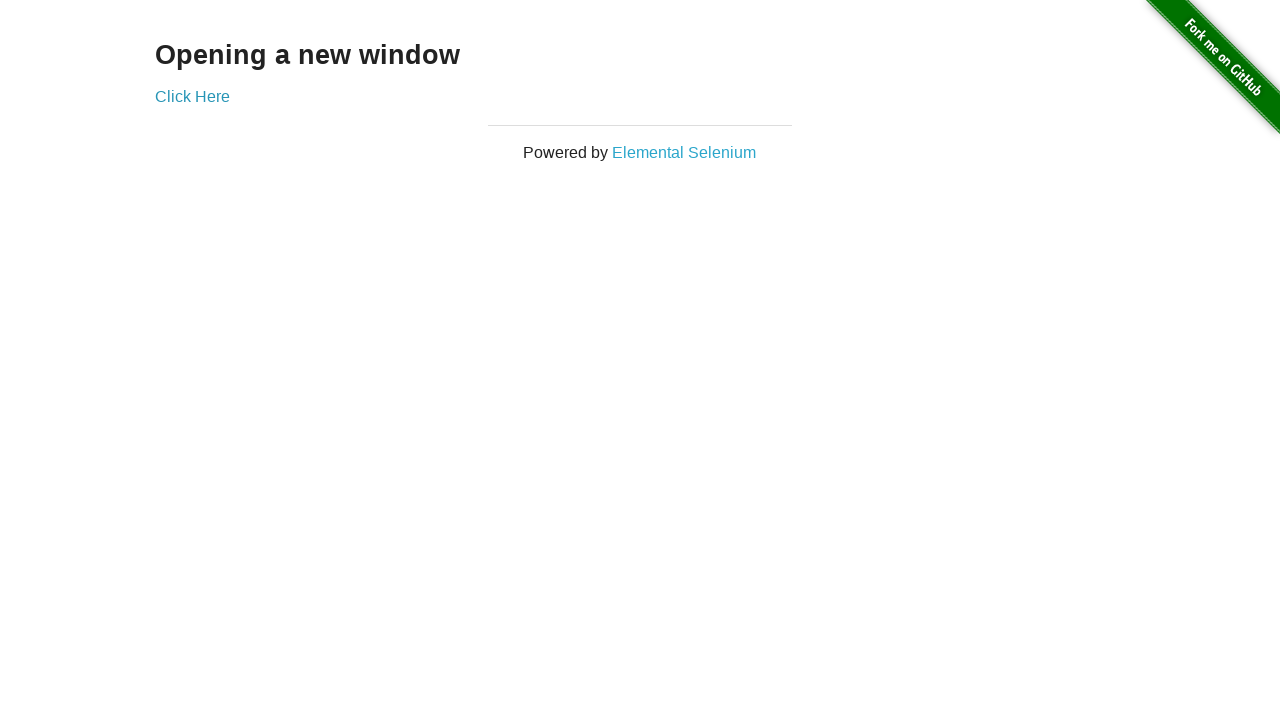